Tests finding and interacting with form elements using CLASS_NAME selector, filling in first name, last name, job title fields

Starting URL: https://formy-project.herokuapp.com/form

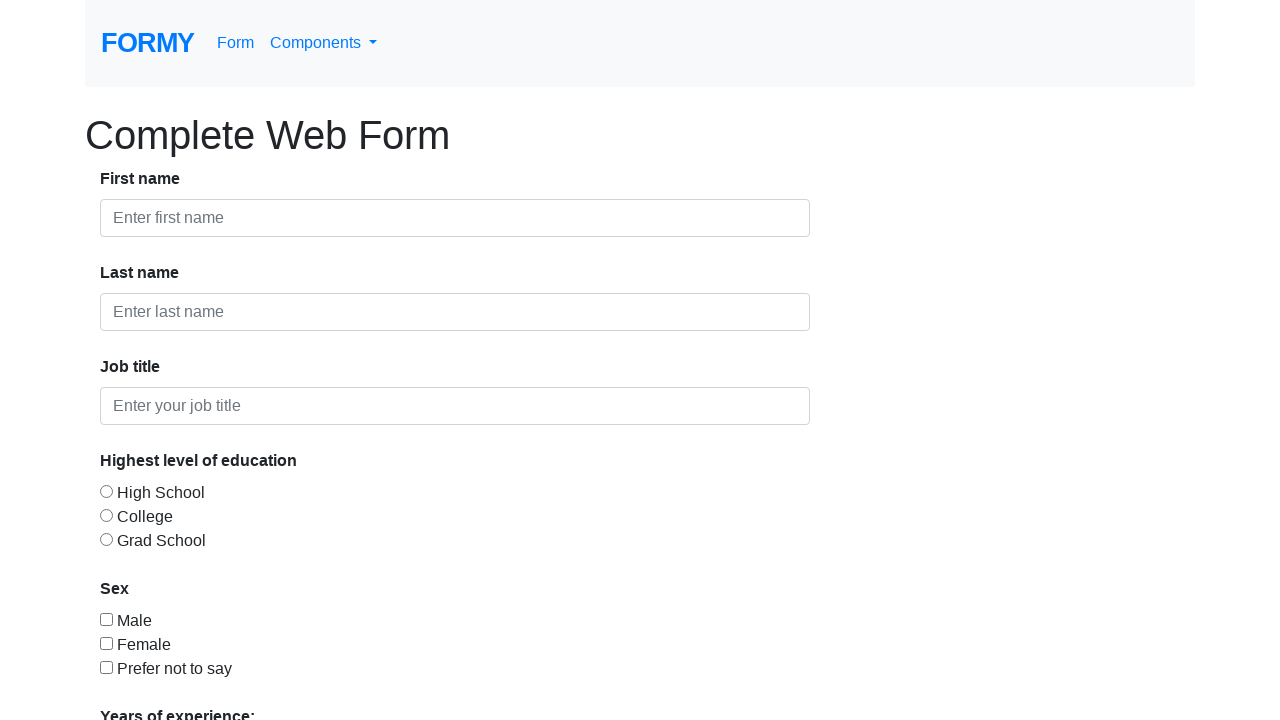

Filled first name field with 'Popa' using first form-control element on .form-control >> nth=0
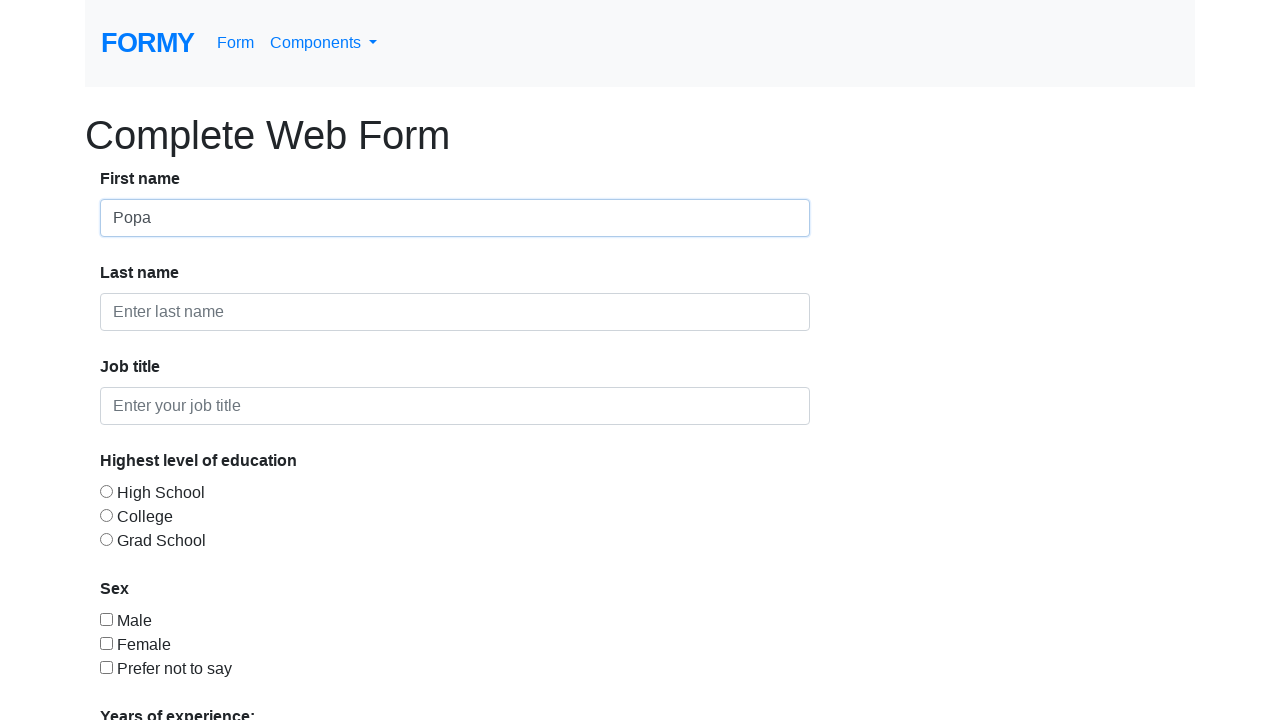

Filled last name field with 'Georgian' using second form-control element on .form-control >> nth=1
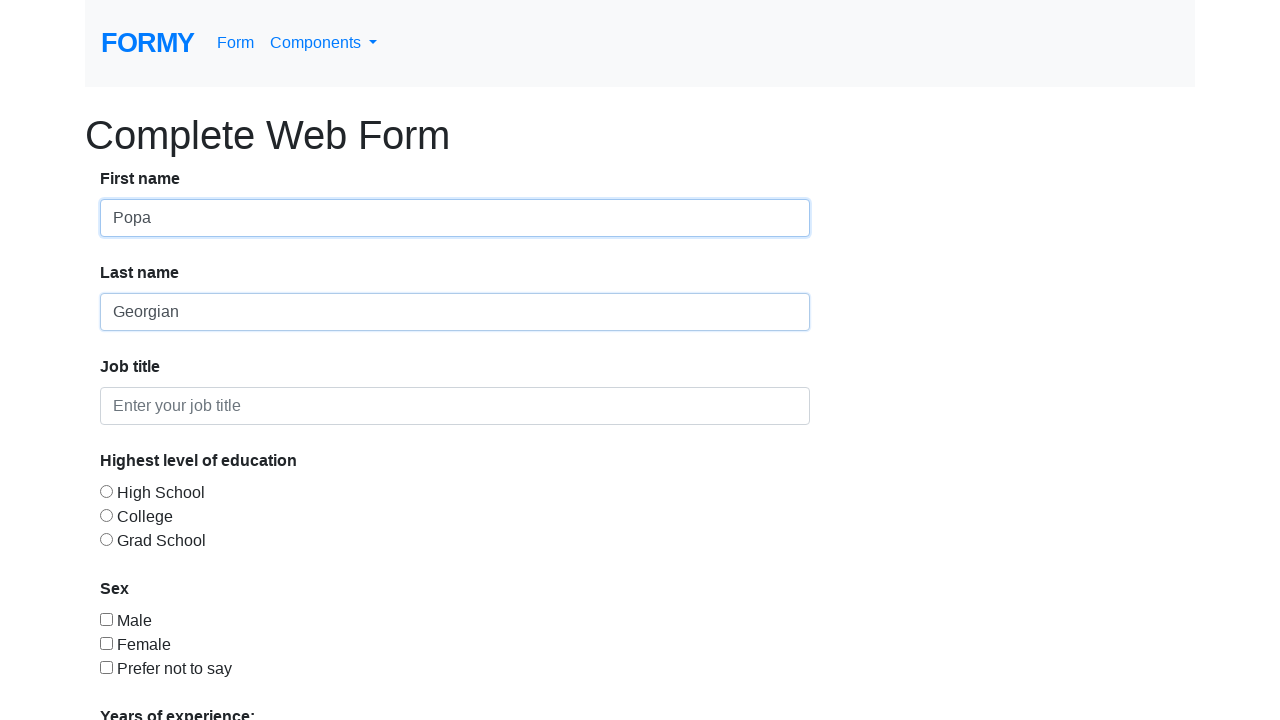

Filled job title field with 'QA' using third form-control element on .form-control >> nth=2
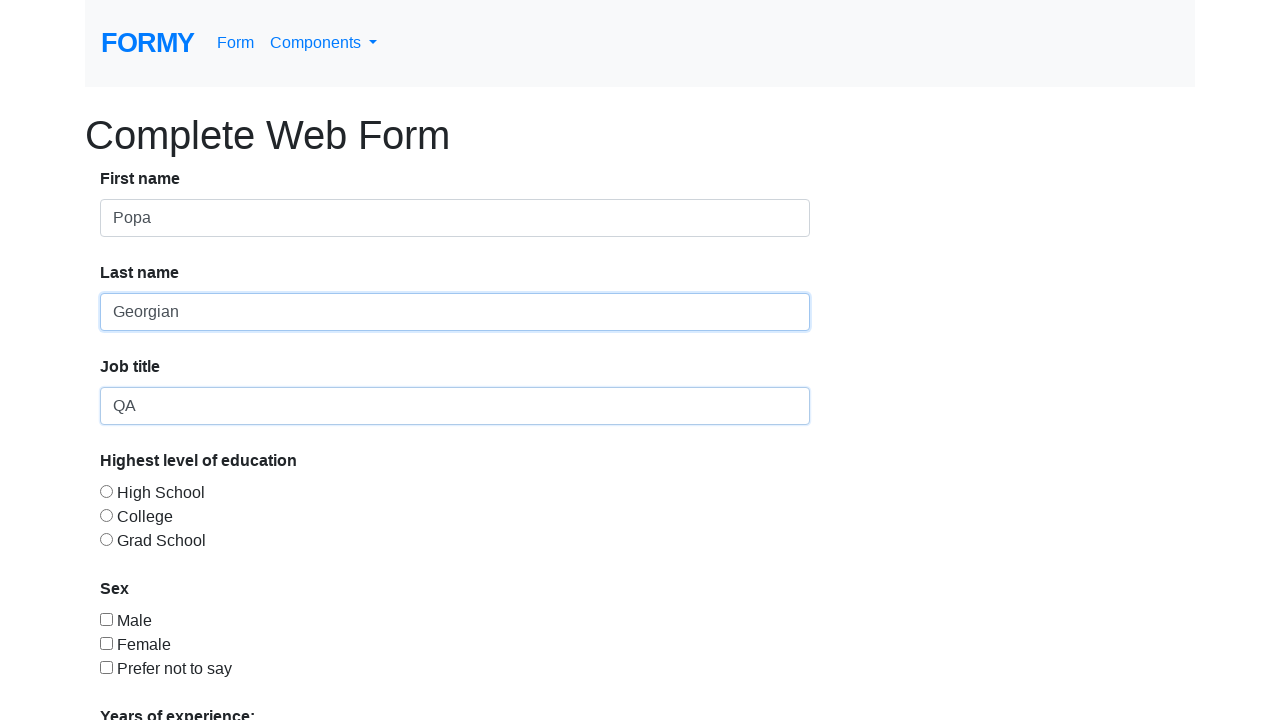

Clicked on the fourth form-control element at (270, 519) on .form-control >> nth=3
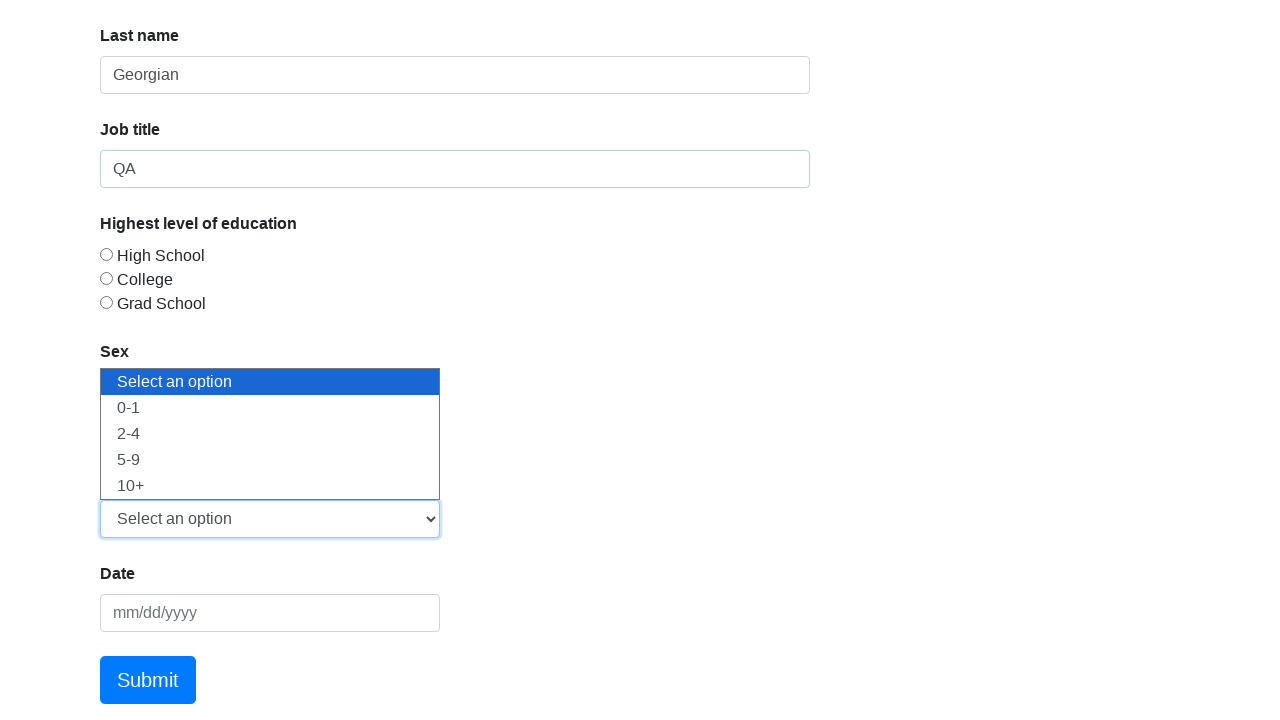

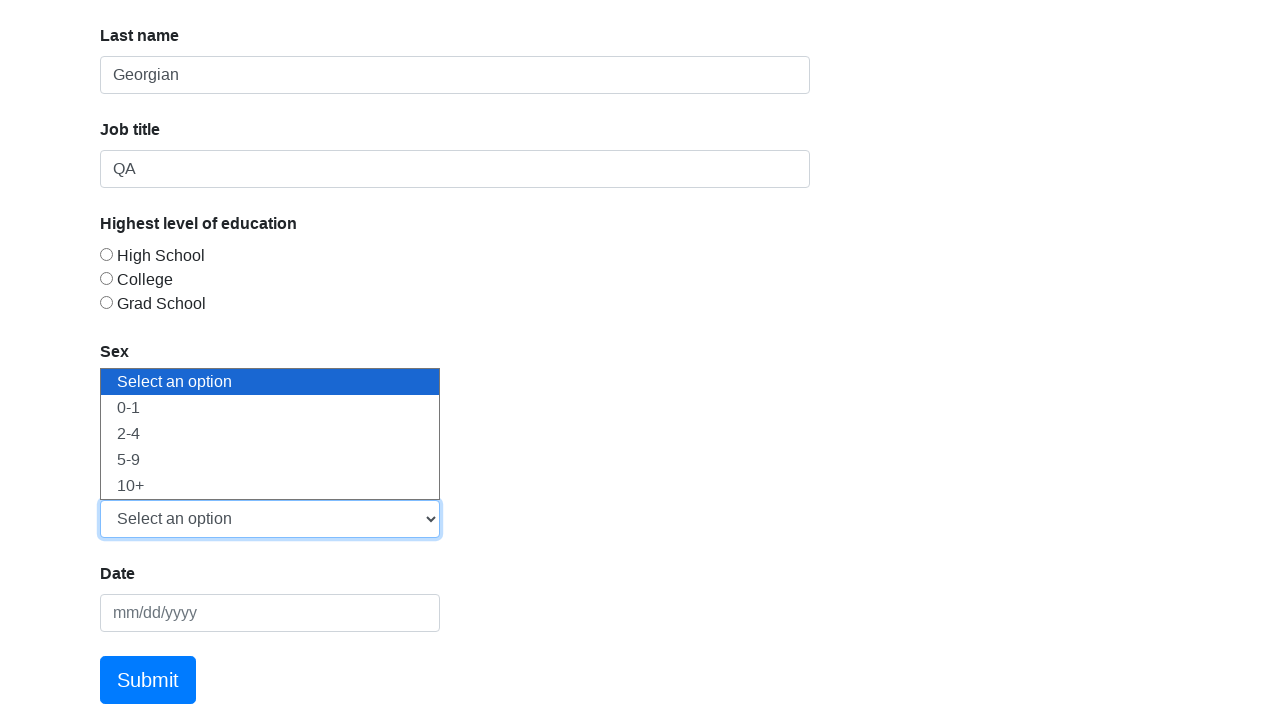